Tests scrolling to the Widget Factory element and verifies it is properly scrolled into the visible viewport area.

Starting URL: https://jqueryui.com/droppable/

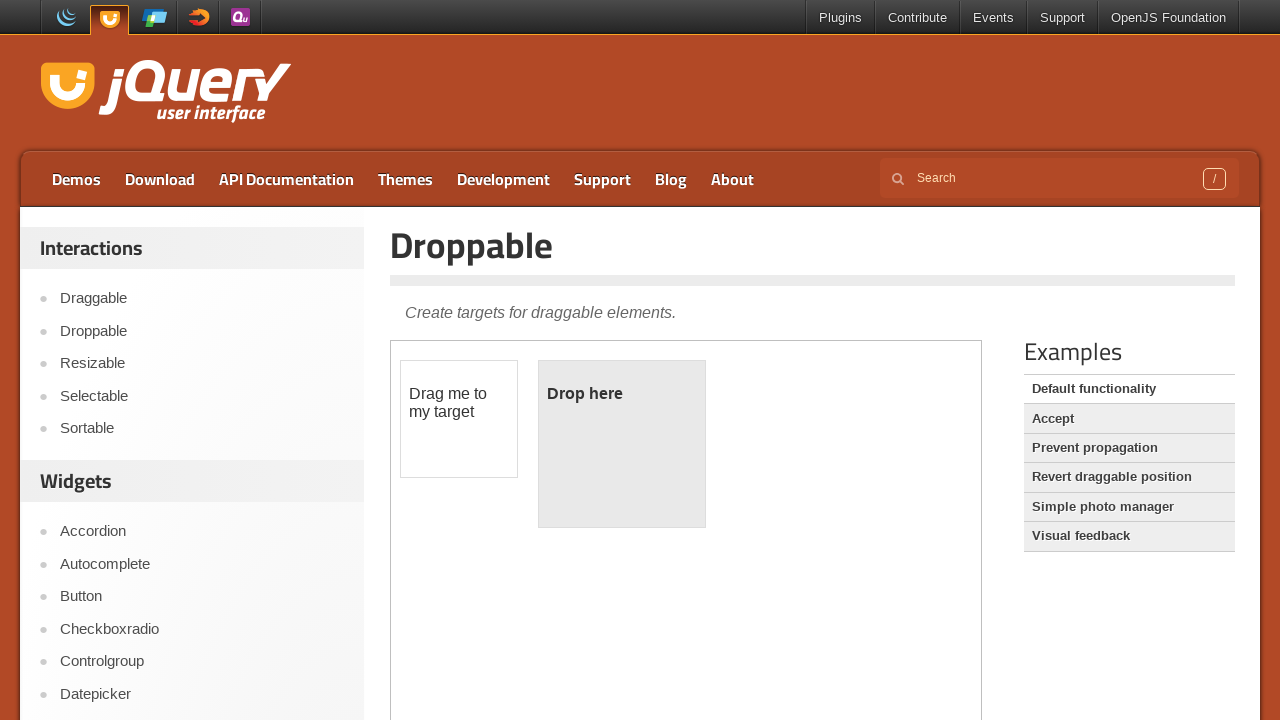

Located Widget Factory element
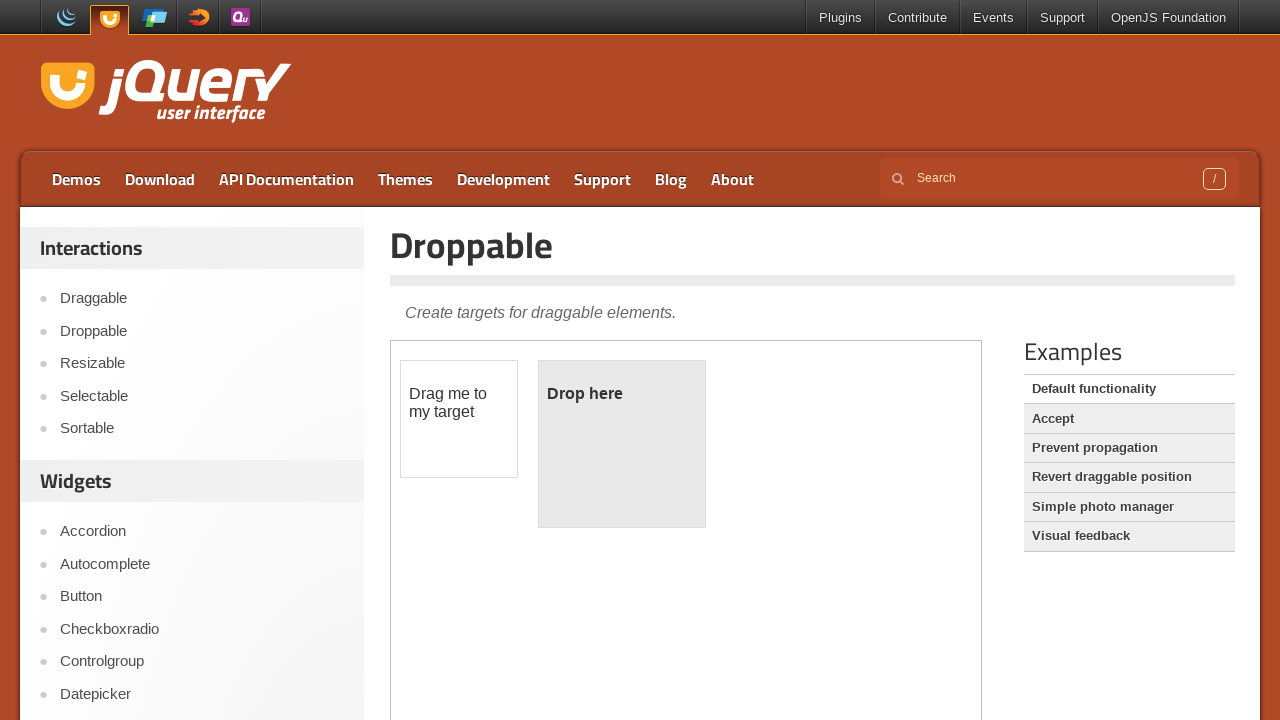

Scrolled Widget Factory element into view
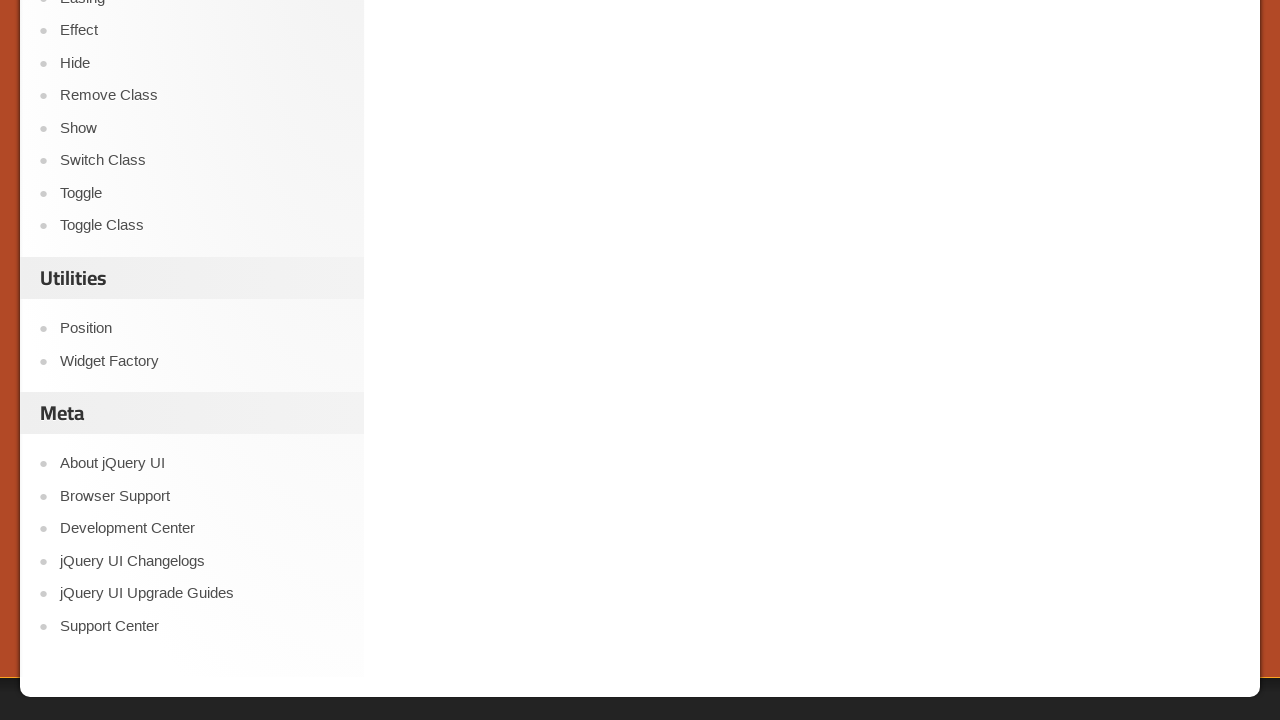

Verified Widget Factory element is visible in viewport
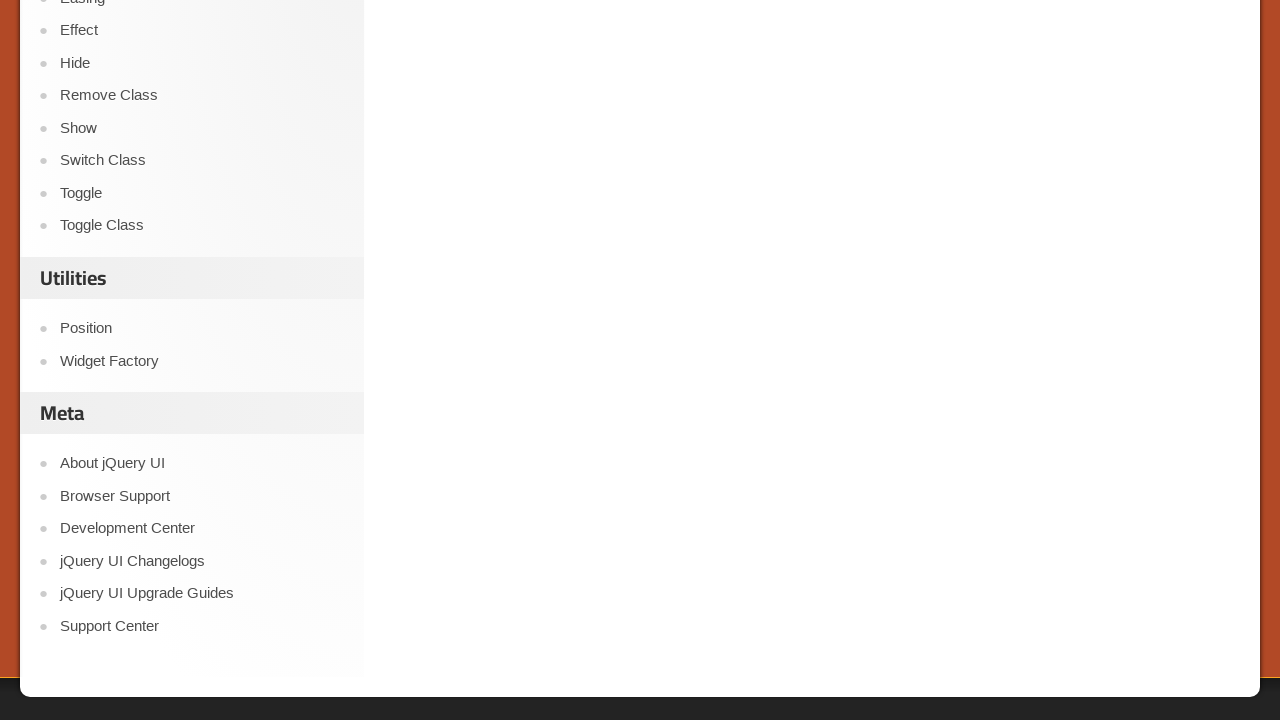

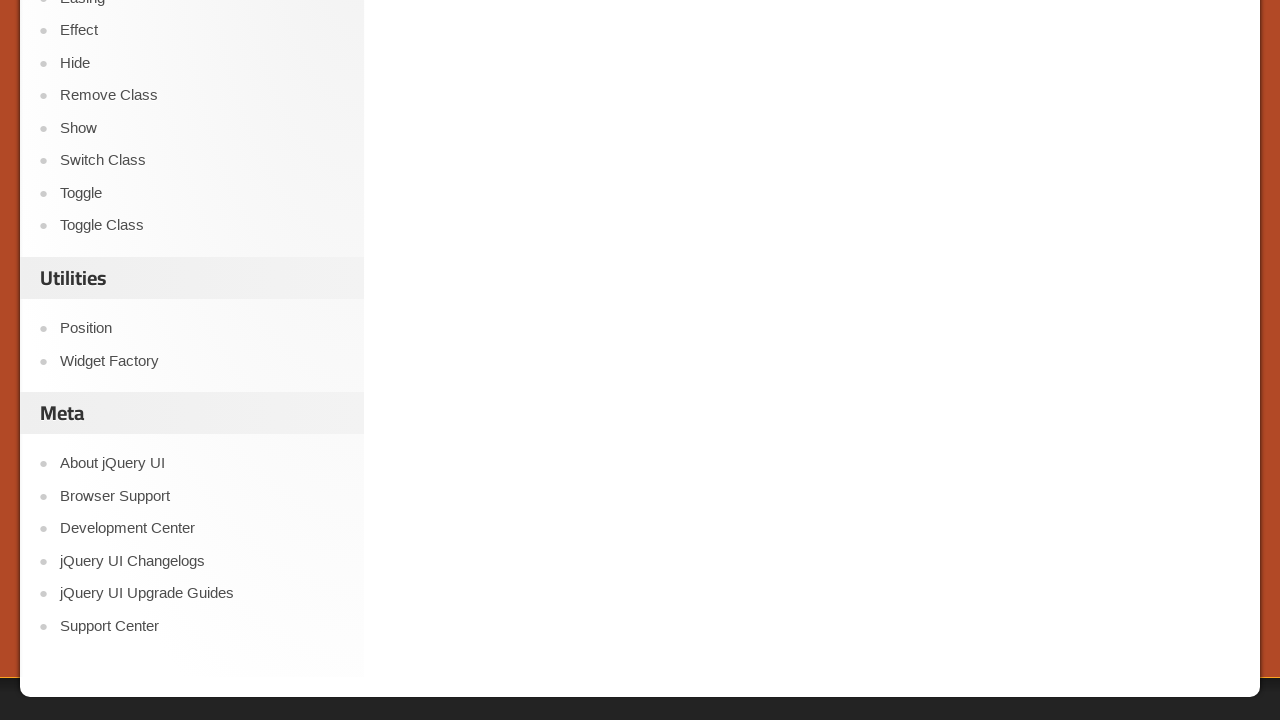